Tests iframe interaction by filling a text field, switching to an iframe to select a dropdown option, then switching back to the main frame to continue filling the text field

Starting URL: https://www.hyrtutorials.com/p/frames-practice.html

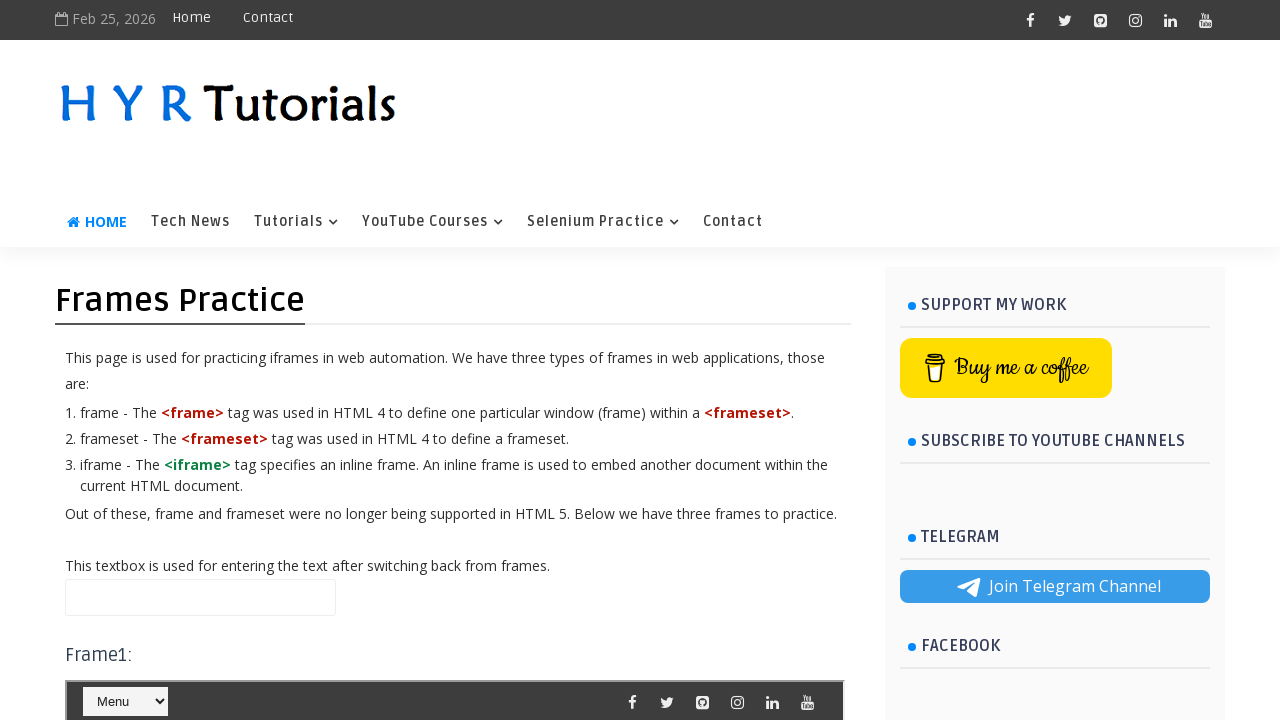

Filled name field with 'Hello' on #name
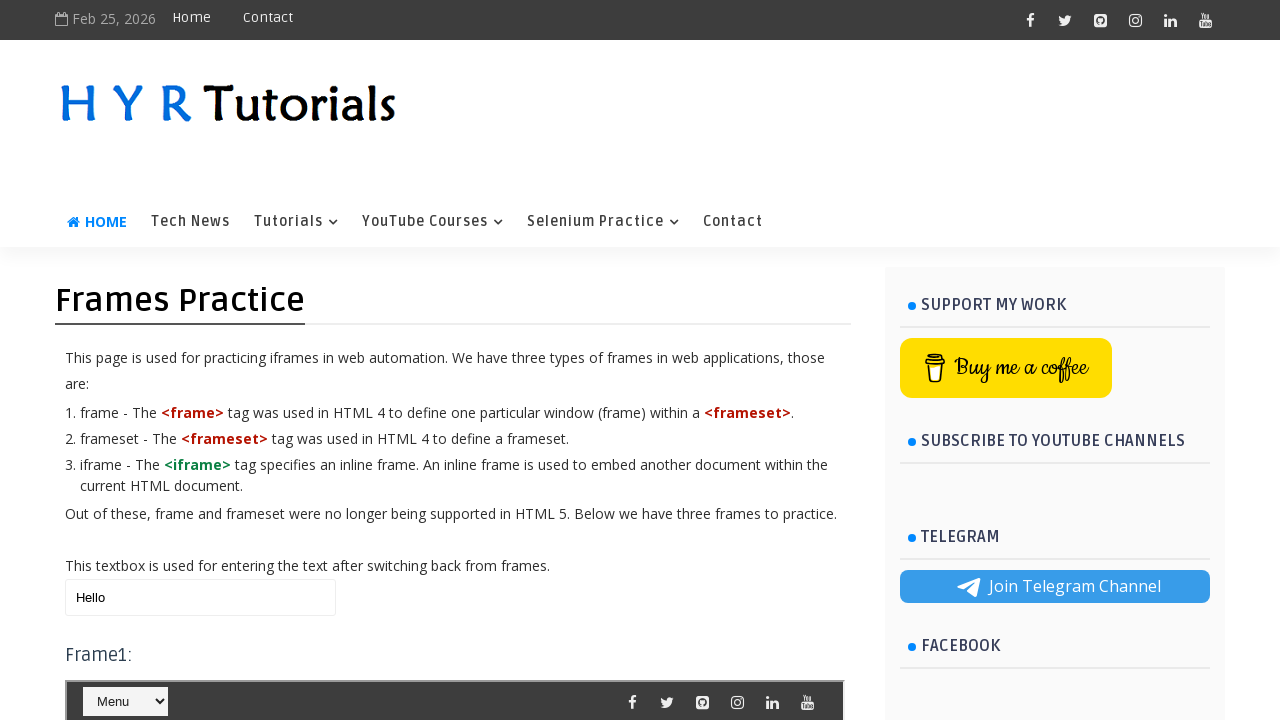

Located iframe with id 'frm1'
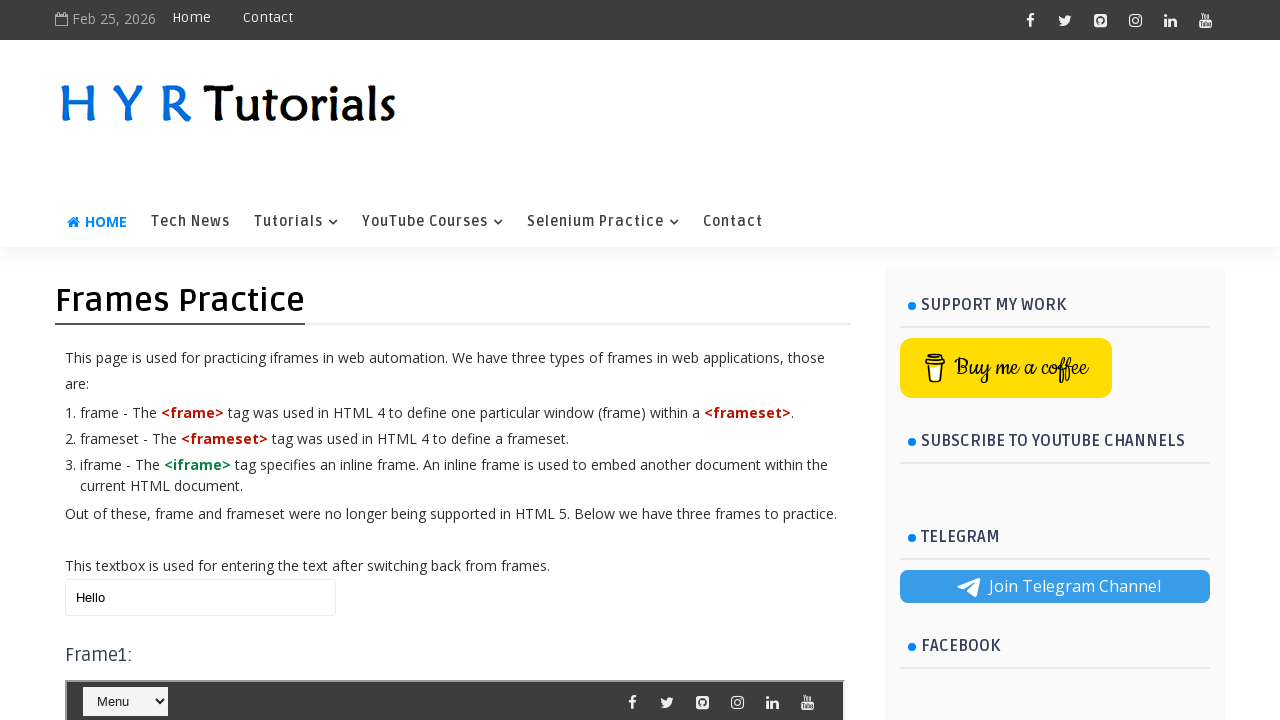

Selected 'Python' from course dropdown in iframe on #frm1 >> internal:control=enter-frame >> #course
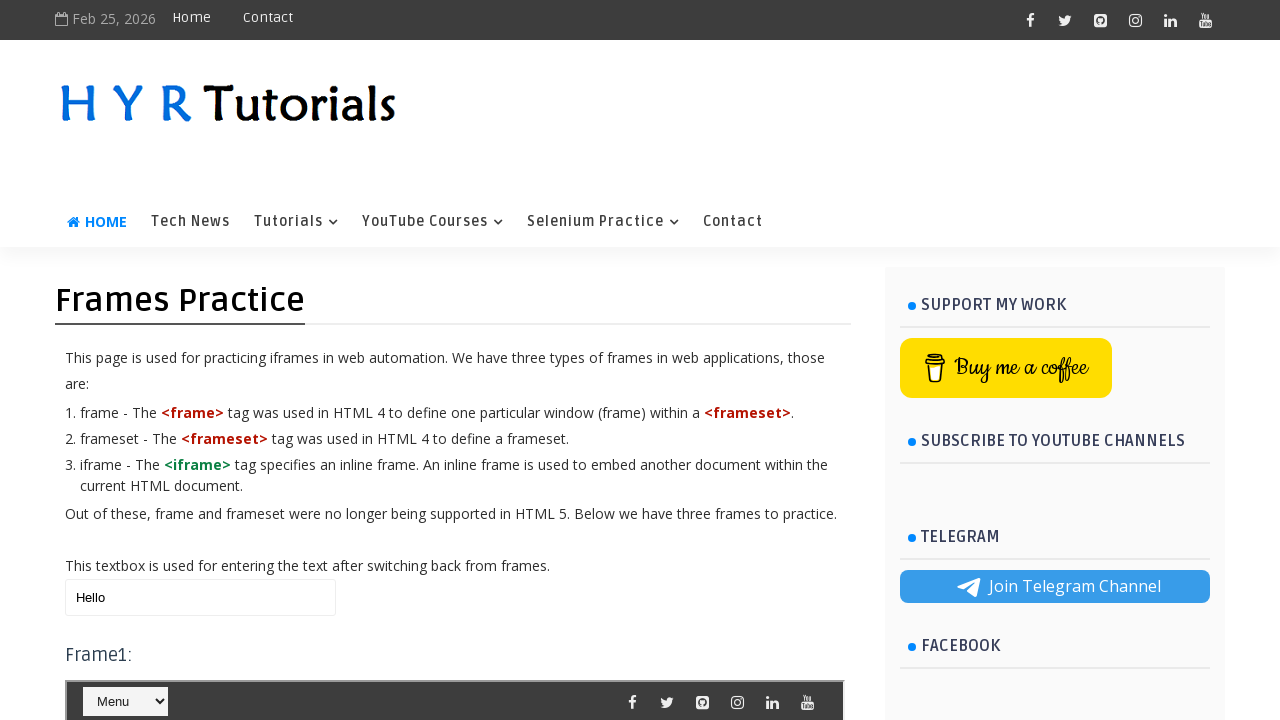

Filled name field with 'HelloWorld' on main frame on #name
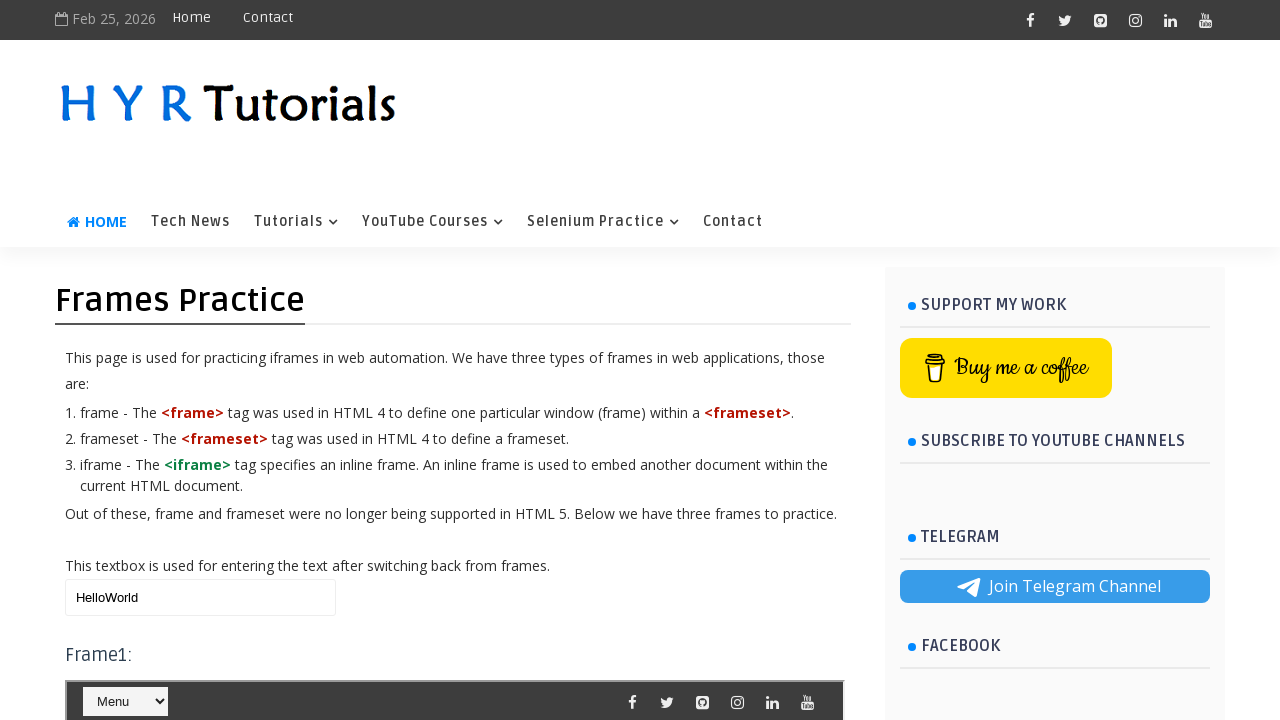

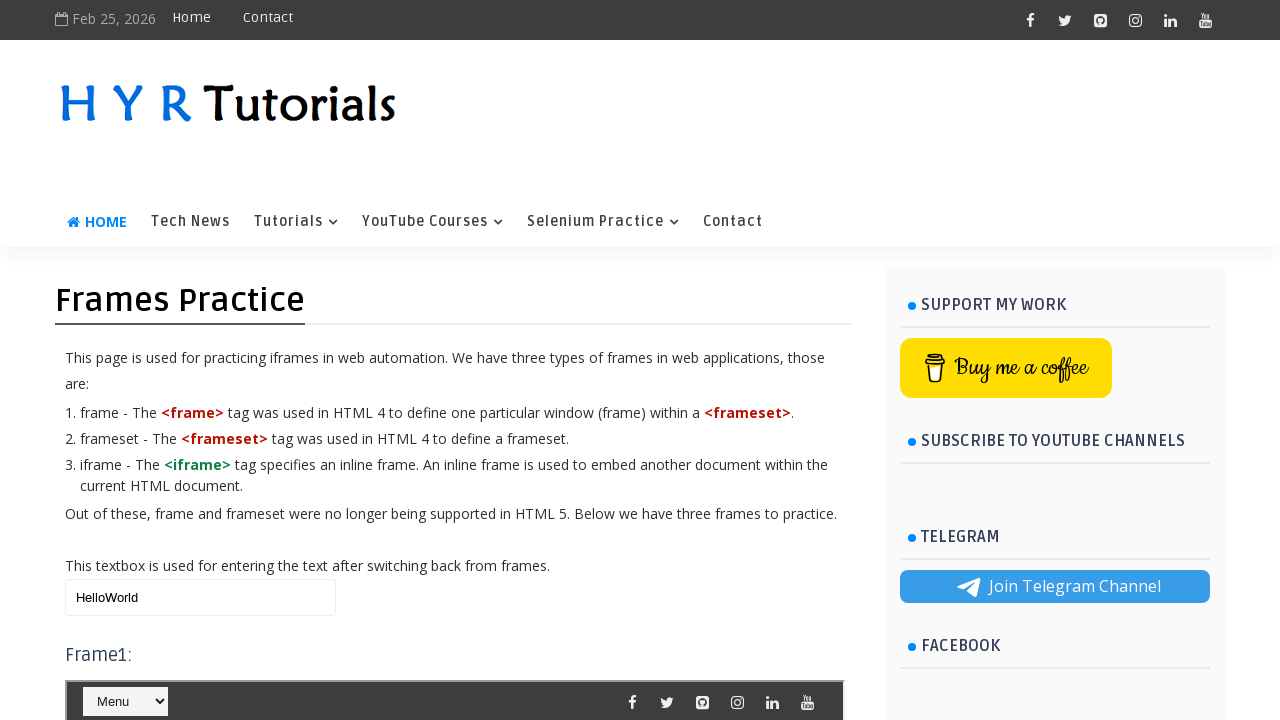